Tests JavaScript alert handling by filling a name field, triggering an alert, accepting it, then triggering a confirm dialog and dismissing it

Starting URL: https://rahulshettyacademy.com/AutomationPractice/

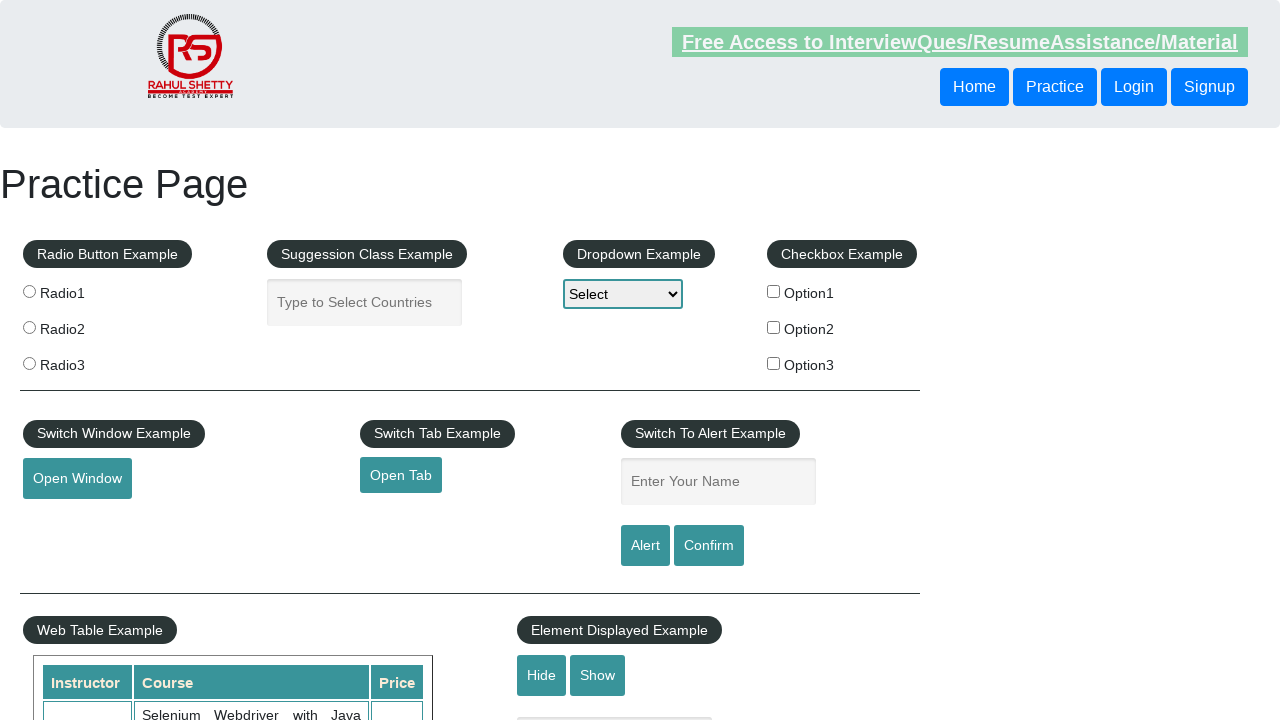

Filled name field with 'Pankaj' on #name
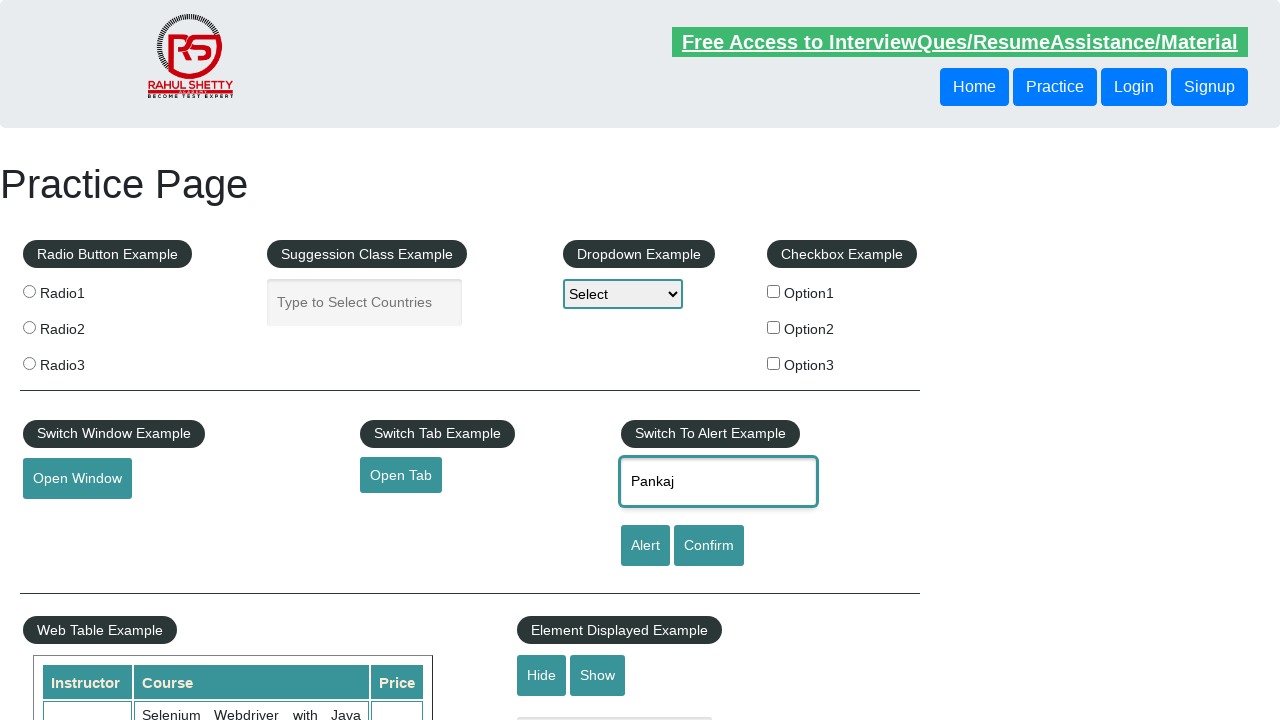

Clicked alert button at (645, 546) on #alertbtn
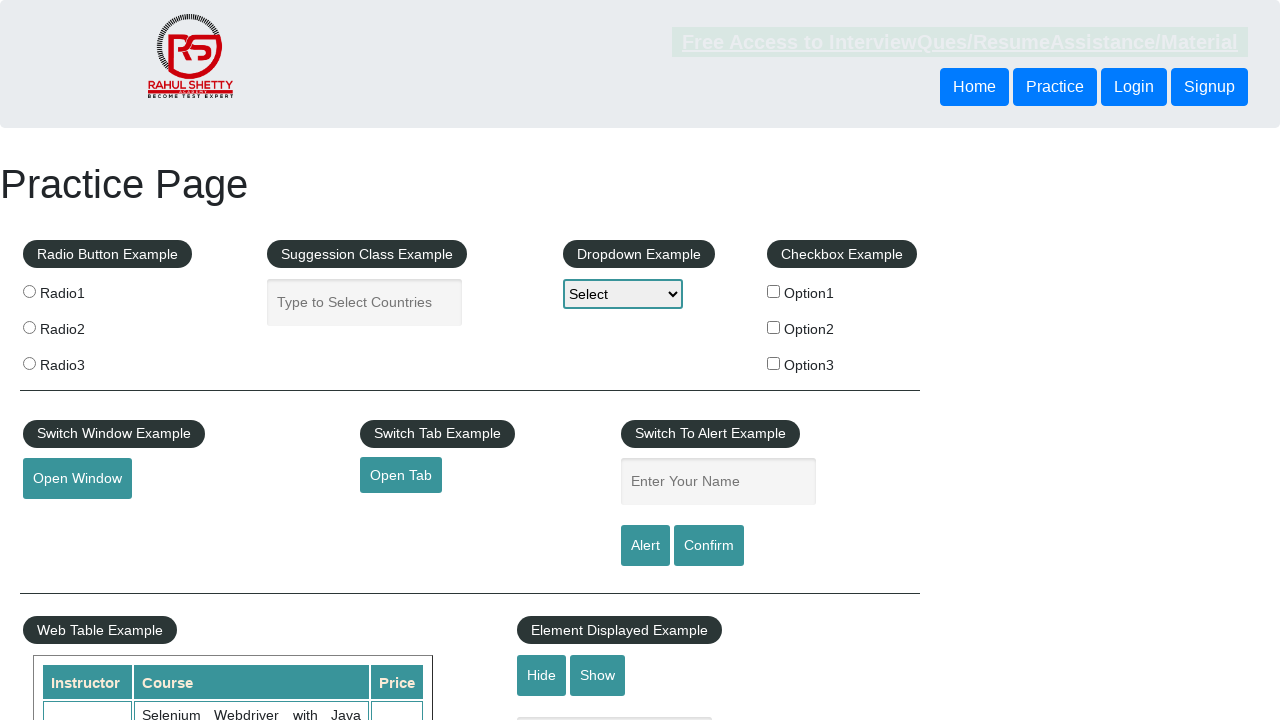

Set up dialog handler and clicked alert button again at (645, 546) on #alertbtn
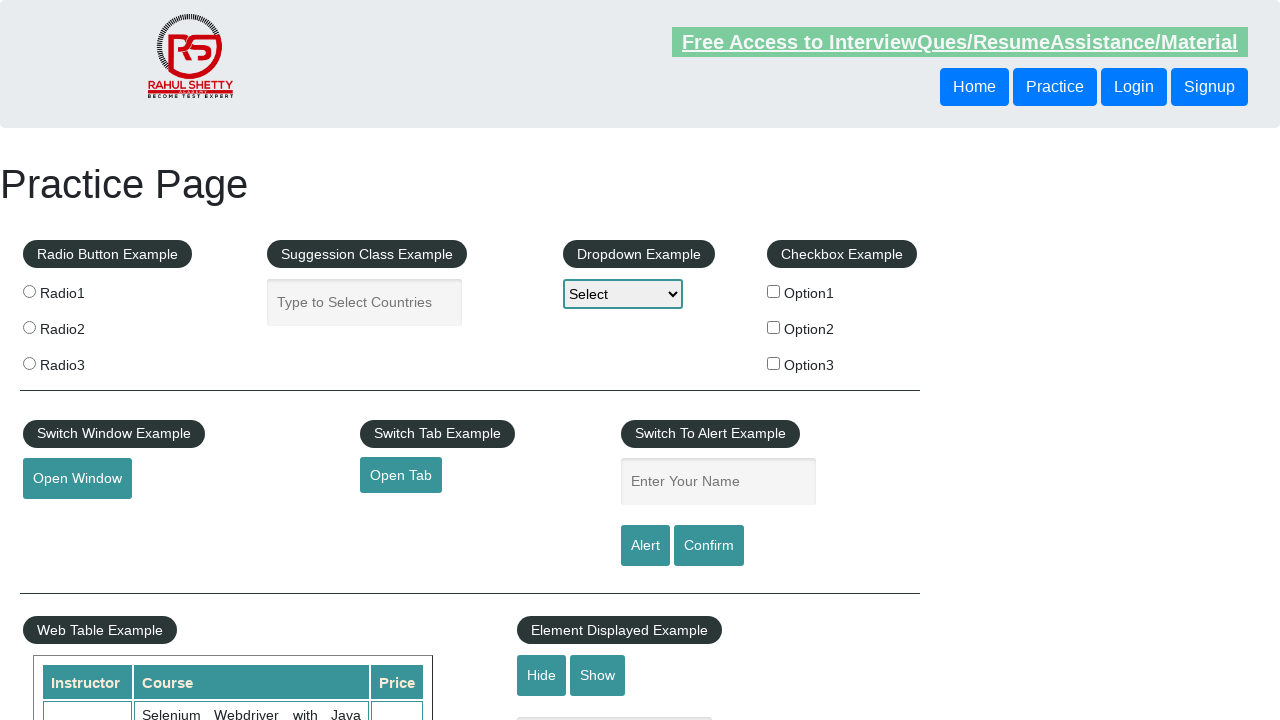

Accepted JavaScript alert dialog at (645, 546) on #alertbtn
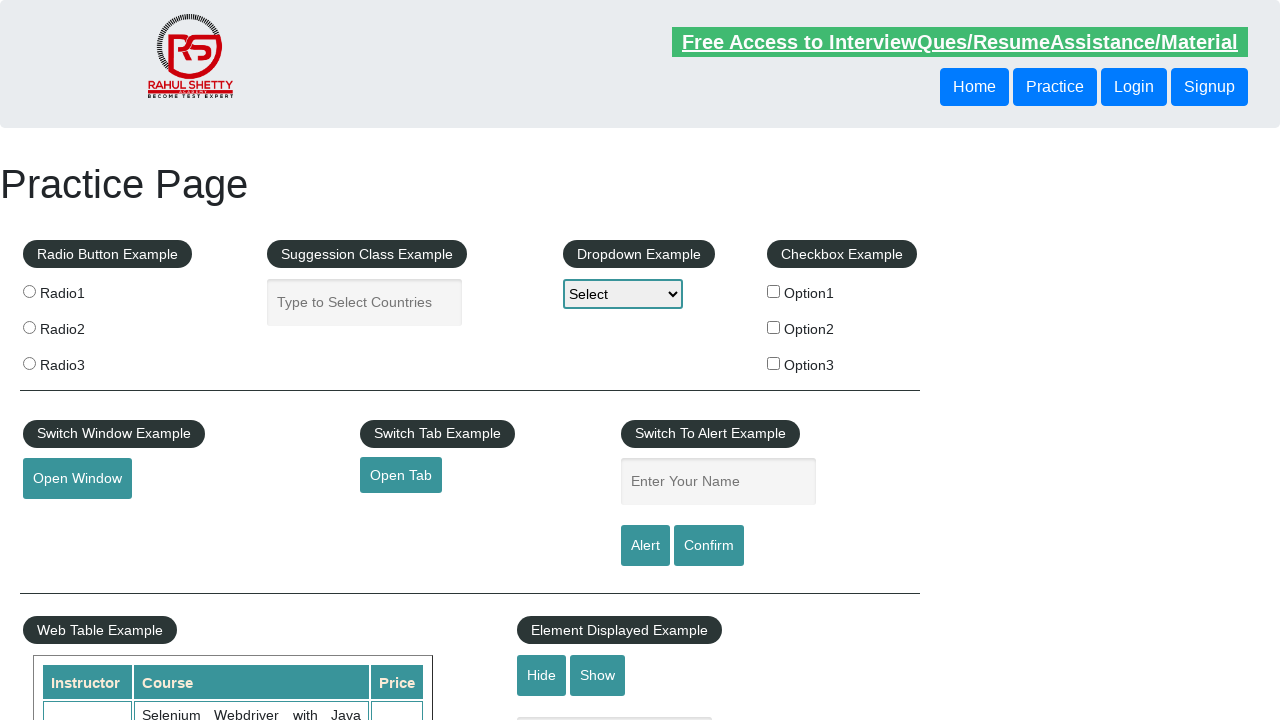

Dismissed confirm dialog at (709, 546) on #confirmbtn
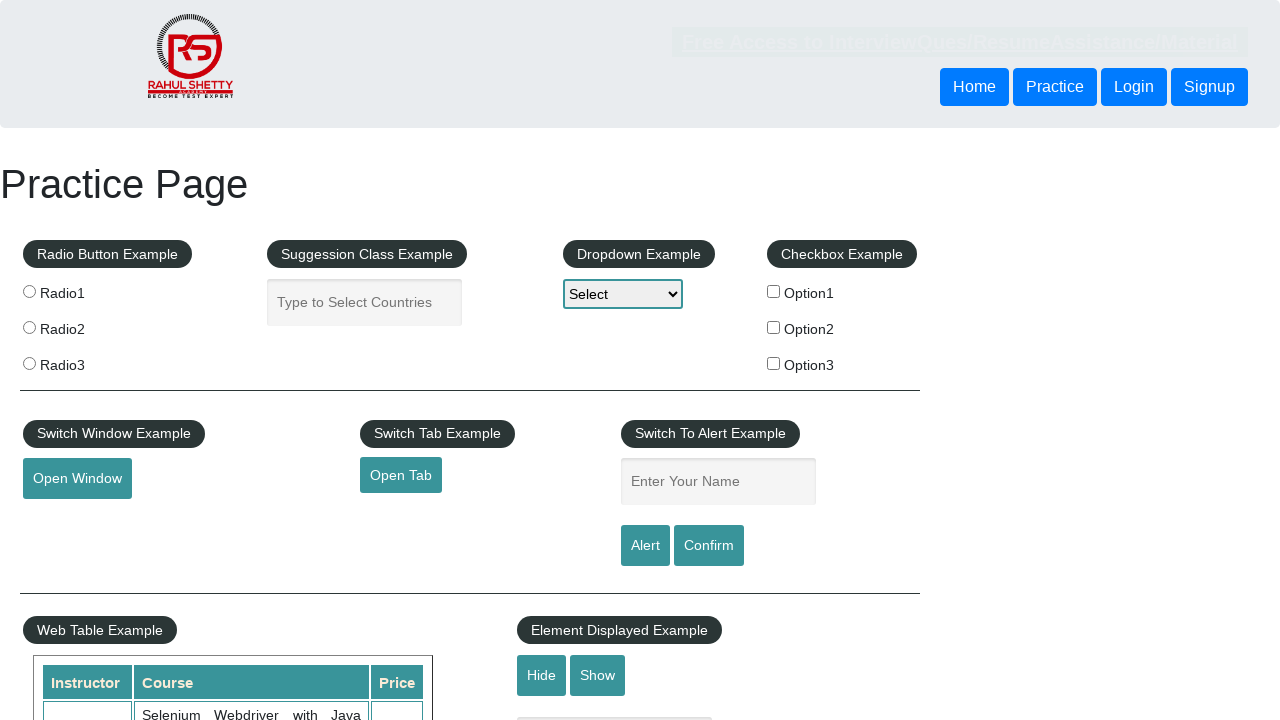

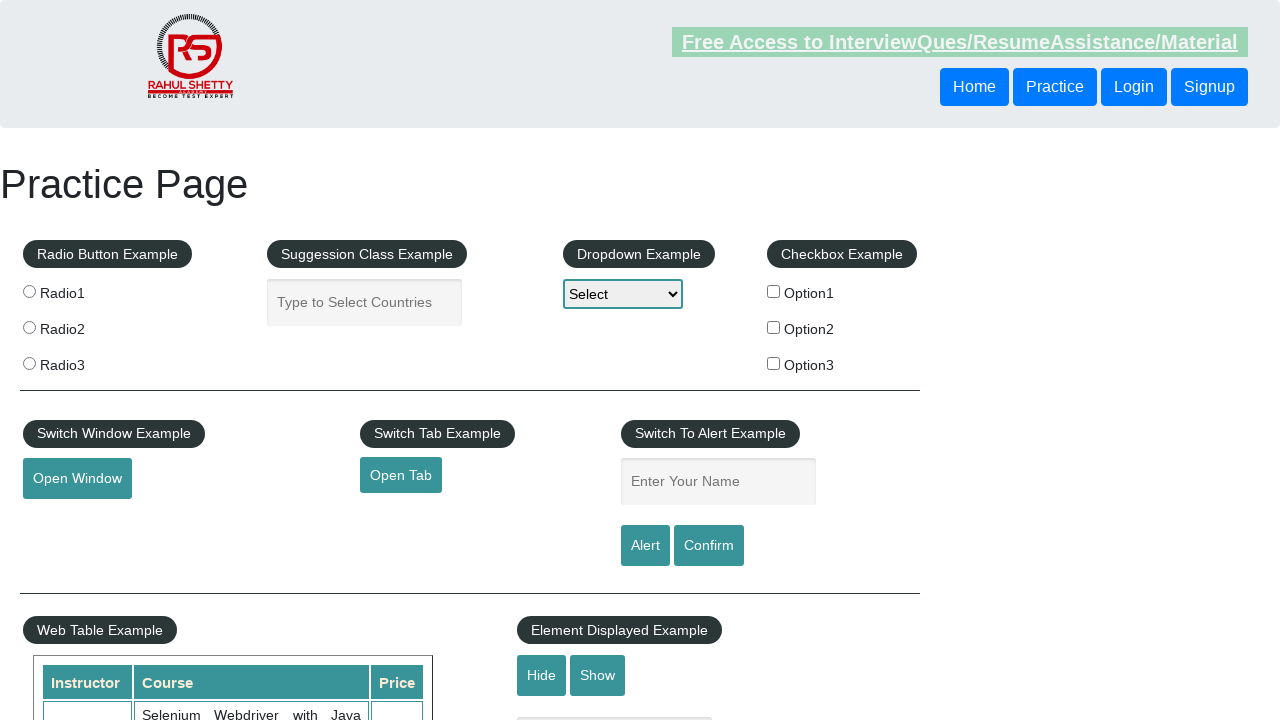